Tests JavaScript alert box handling by clicking a button that triggers an alert and accepting it

Starting URL: http://www.echoecho.com/javascript4.htm

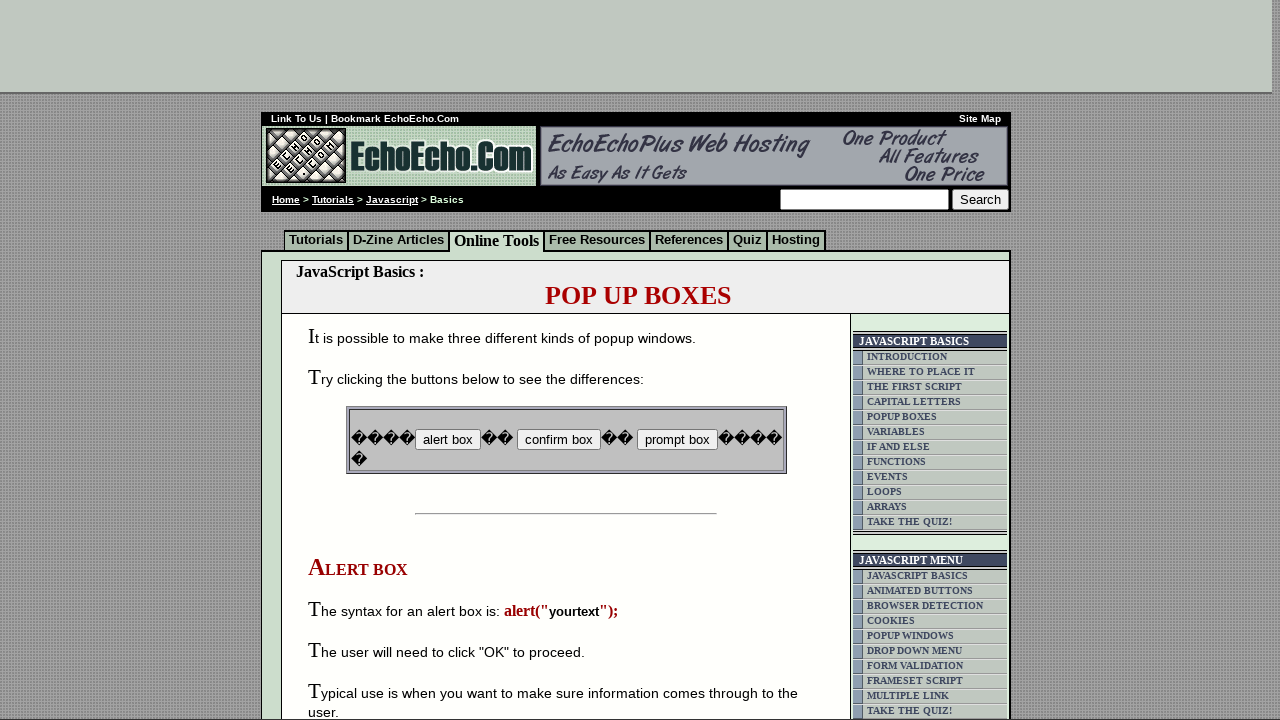

Clicked button to trigger JavaScript alert box at (448, 440) on input[name='B1']
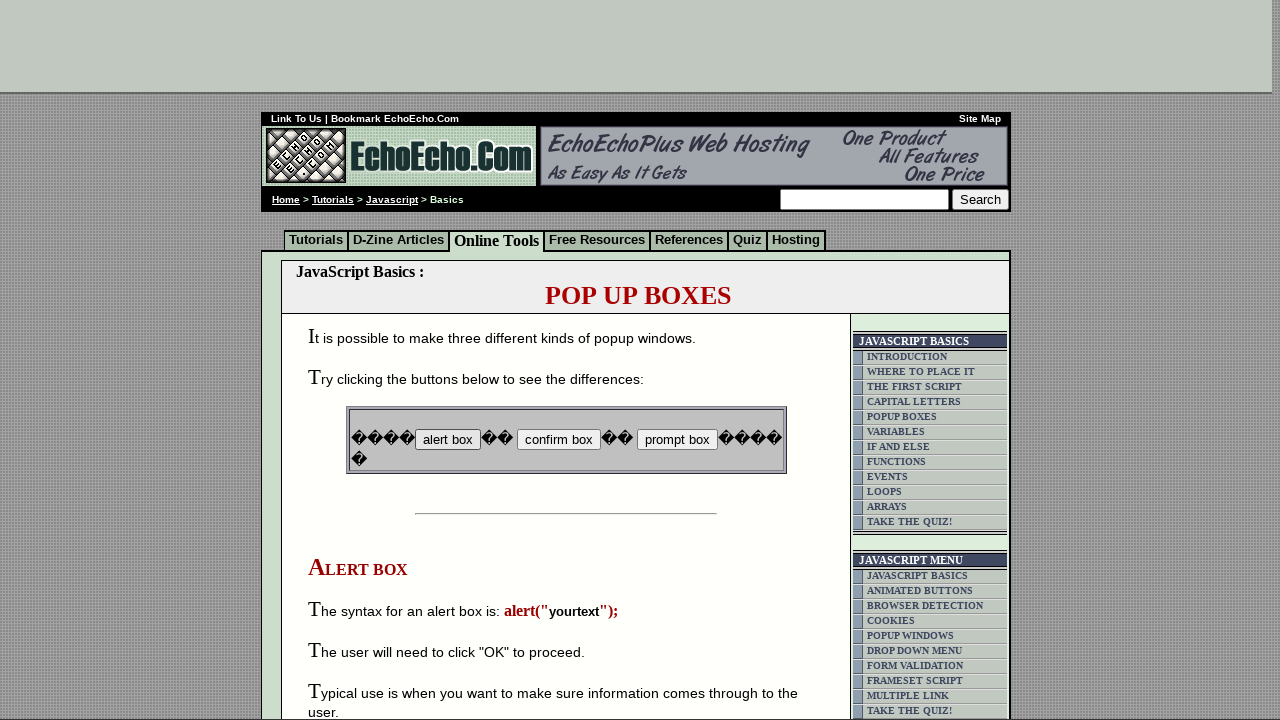

Set up dialog handler to accept alerts
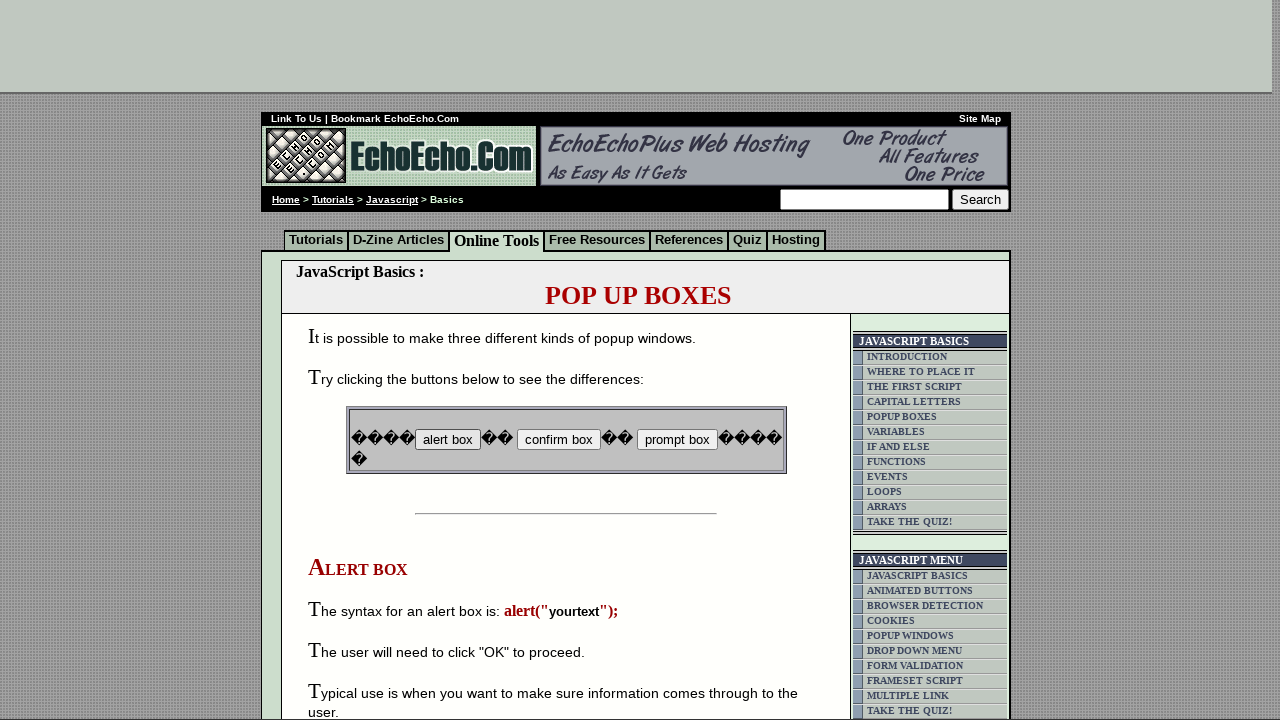

Clicked button to trigger alert and accepted it at (448, 440) on input[name='B1']
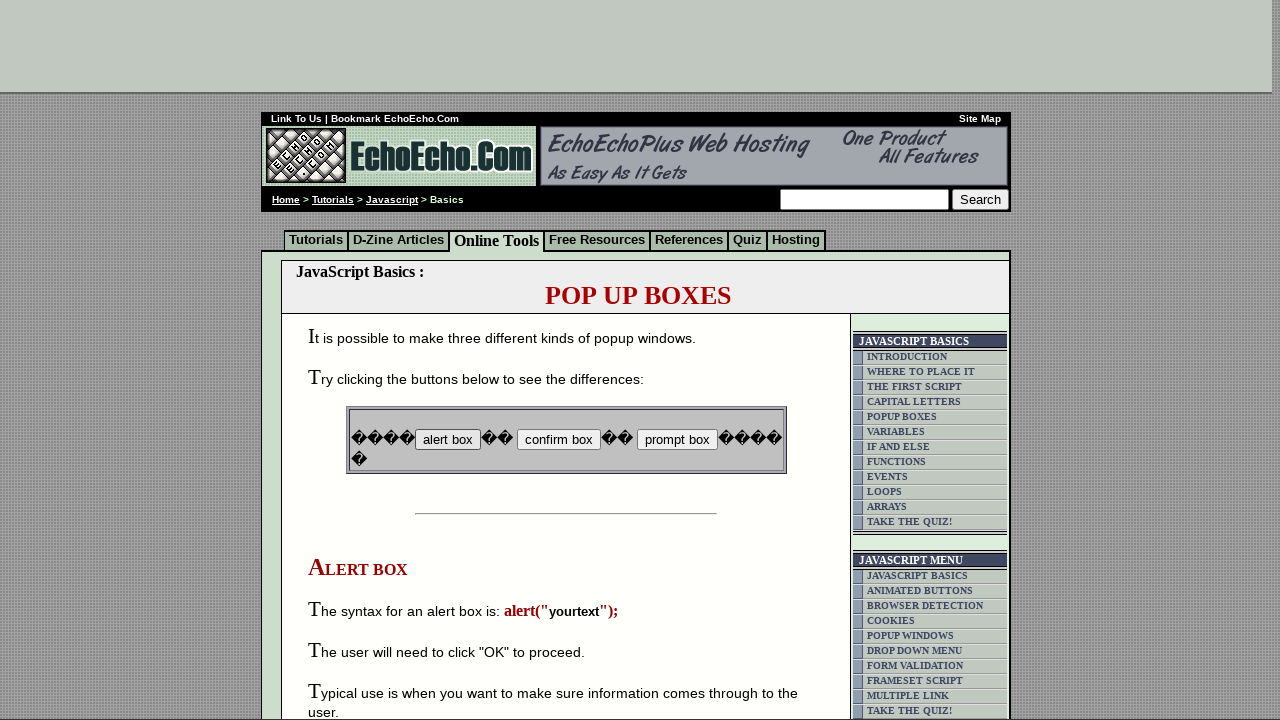

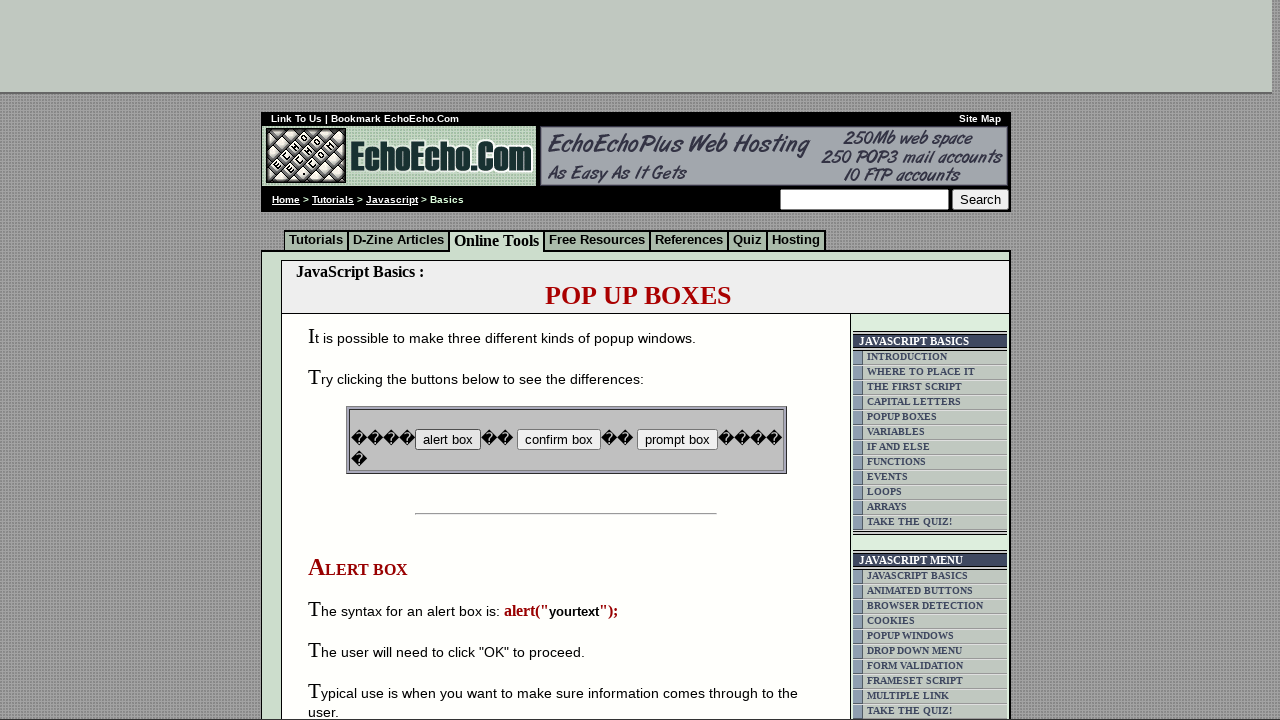